Tests various checkbox interactions including basic checkboxes, Ajax checkboxes, language selection, tri-state checkbox, toggle switch, and verifying disabled state

Starting URL: https://leafground.com/checkbox.xhtml

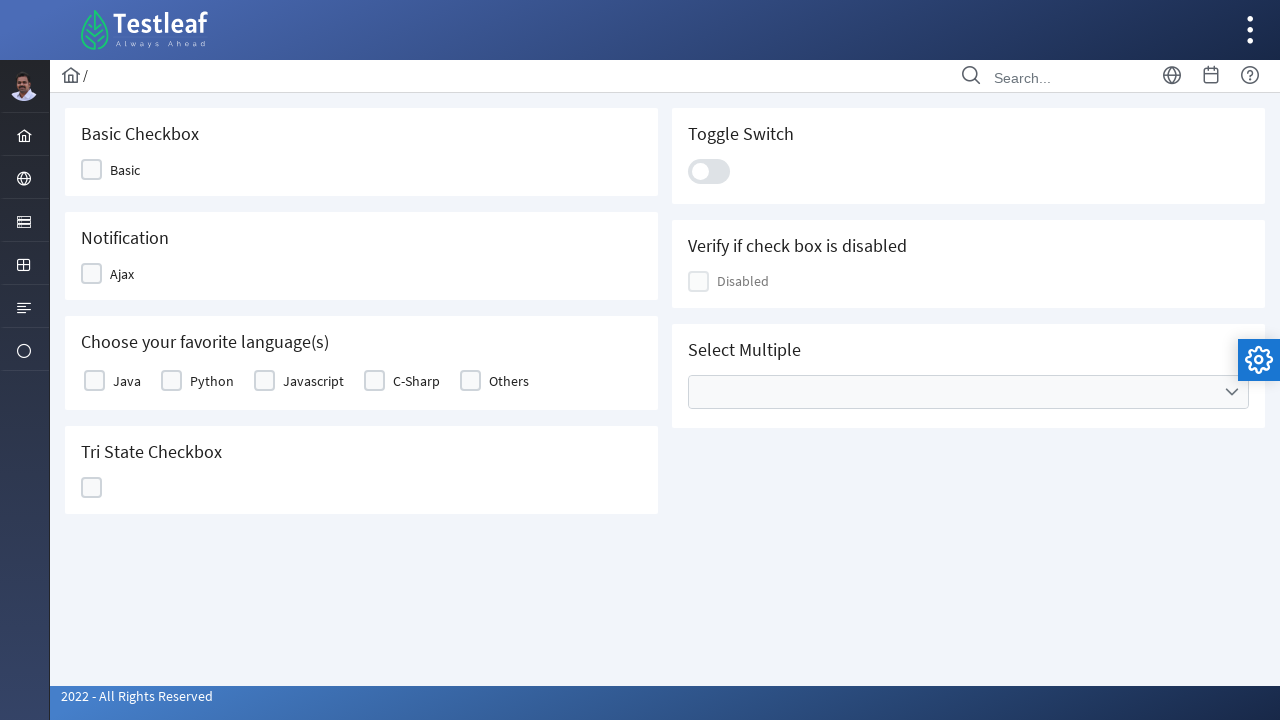

Clicked Basic checkbox at (92, 170) on xpath=//span[text()='Basic']//preceding-sibling::div[1]
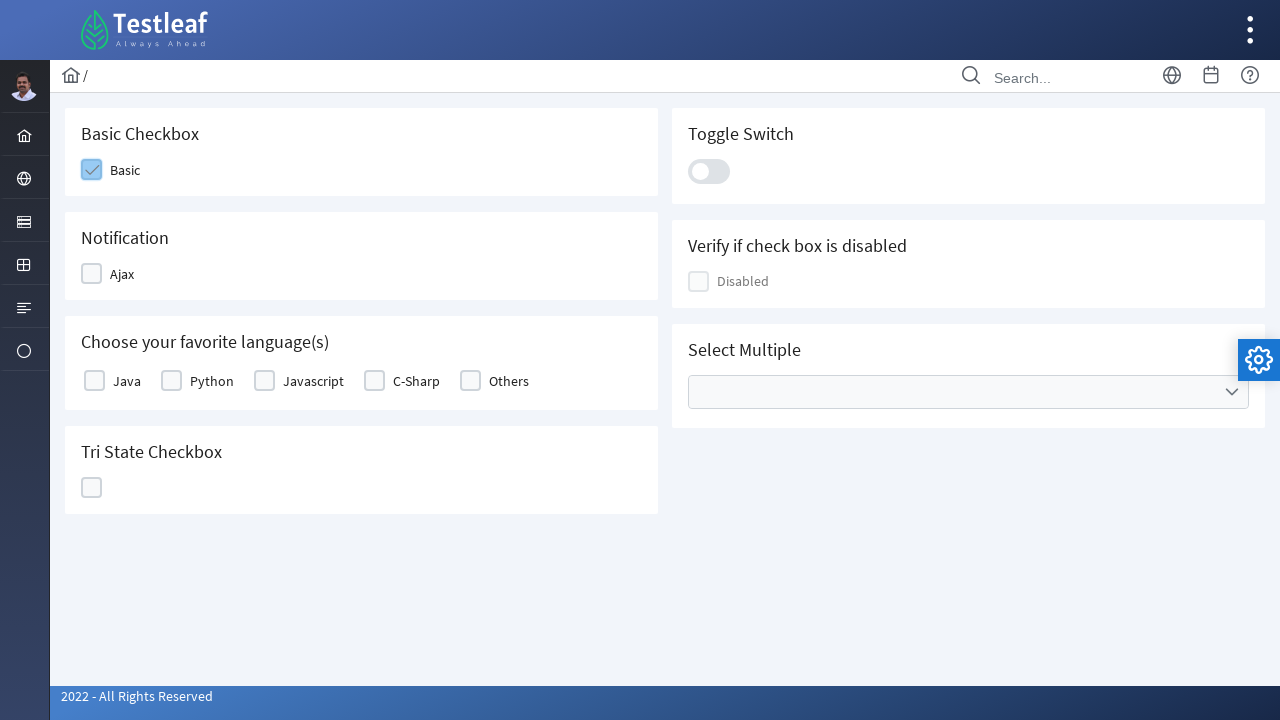

Clicked Ajax checkbox at (92, 274) on xpath=//span[text()='Ajax']//preceding-sibling::div[1]
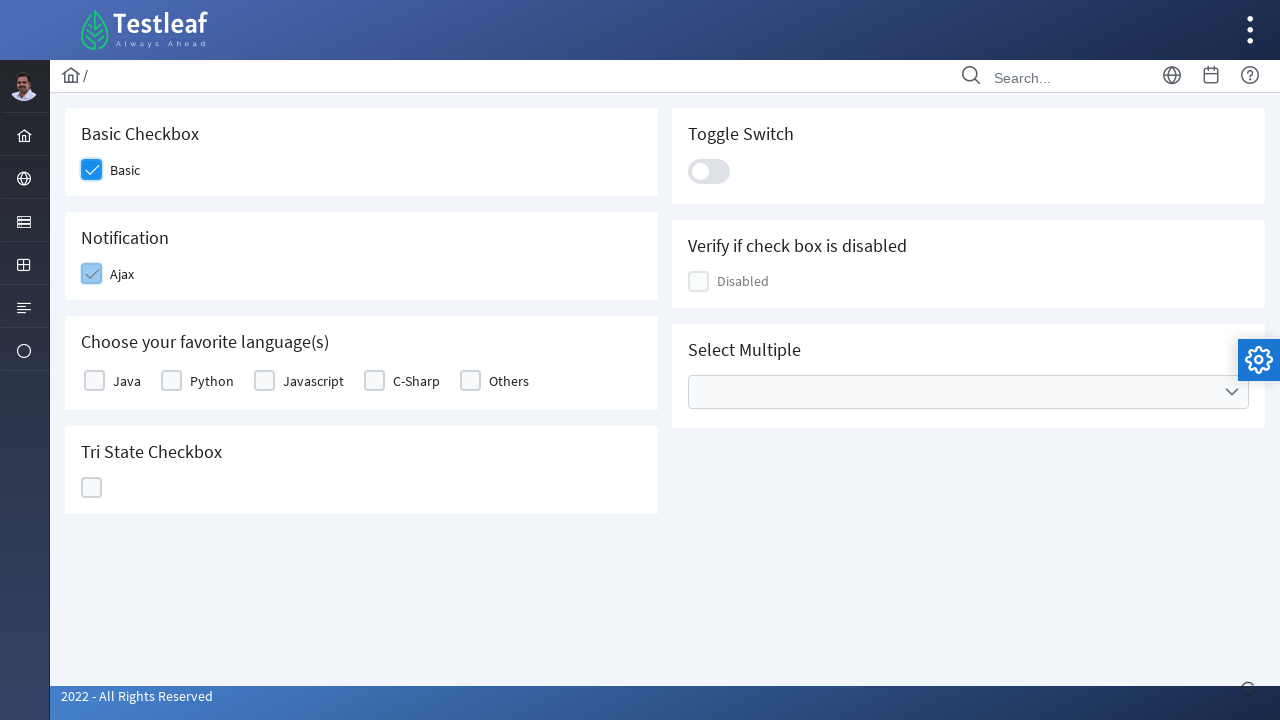

Clicked Java language checkbox at (94, 381) on xpath=//label[text()='Java']//preceding-sibling::div[1]
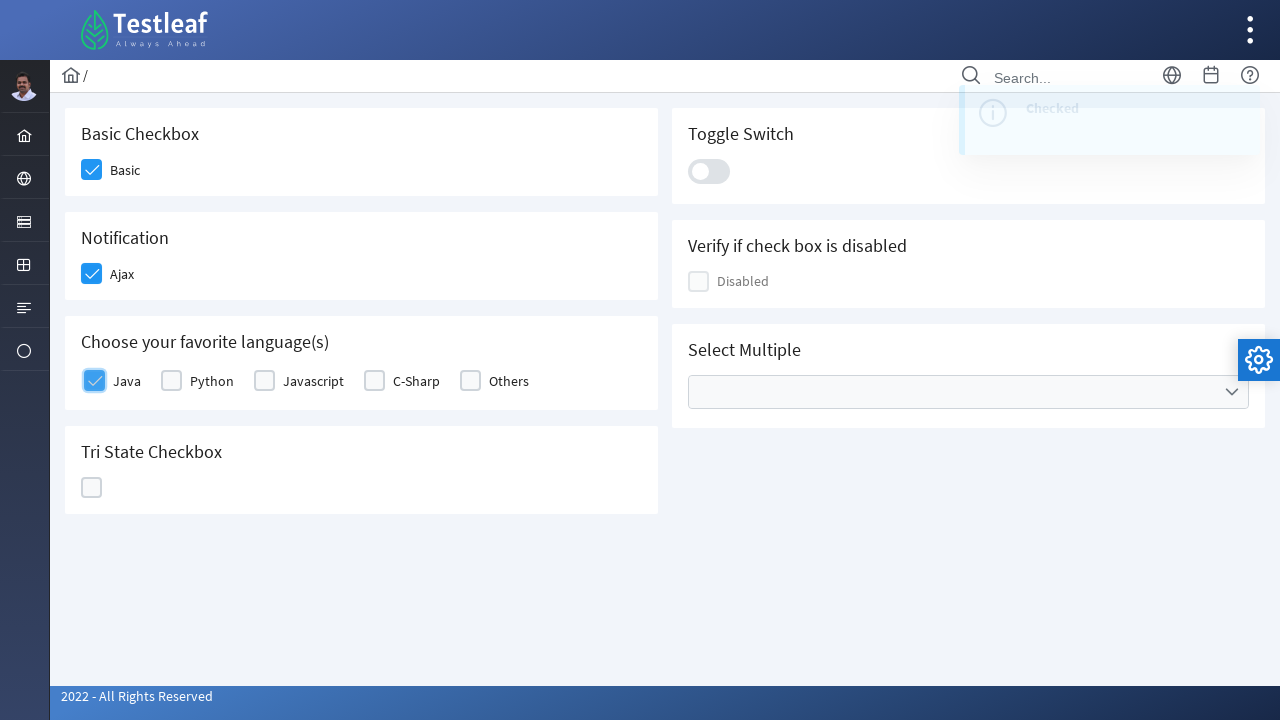

Clicked tri-state checkbox at (92, 488) on (//div[contains(@class,'ui-corner-all')])[20]
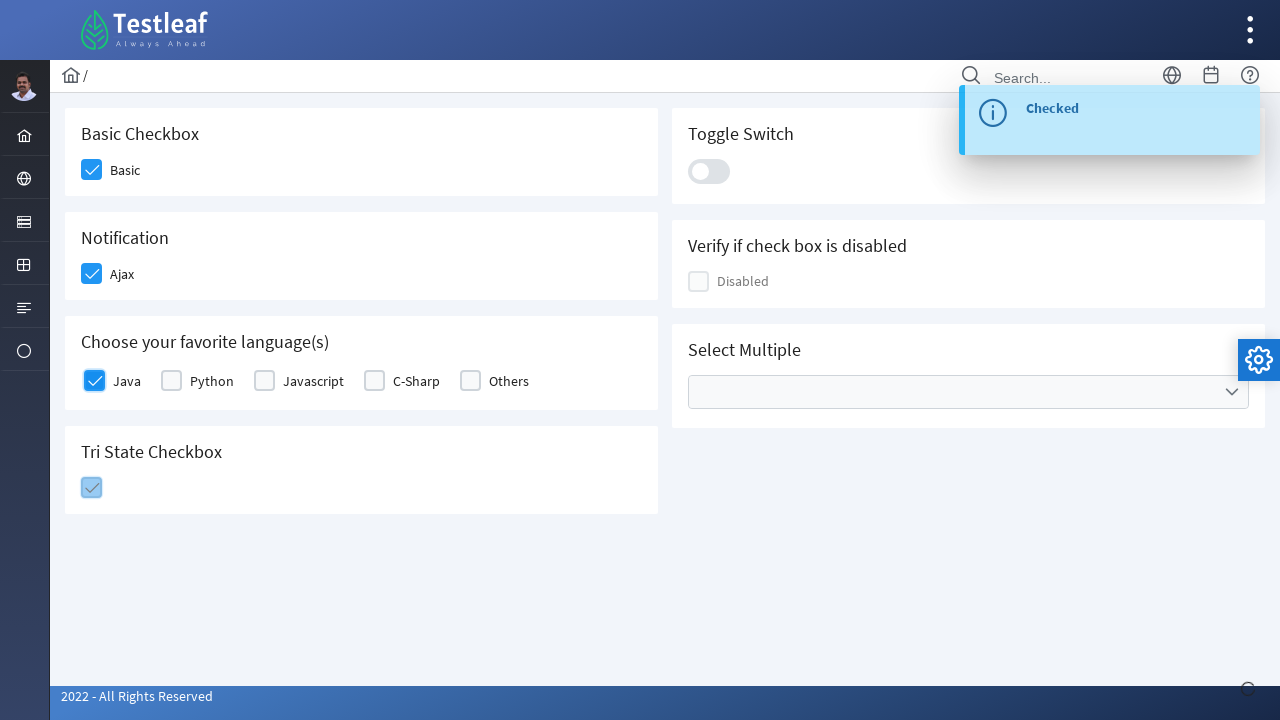

Located tri-state checkbox element for verification
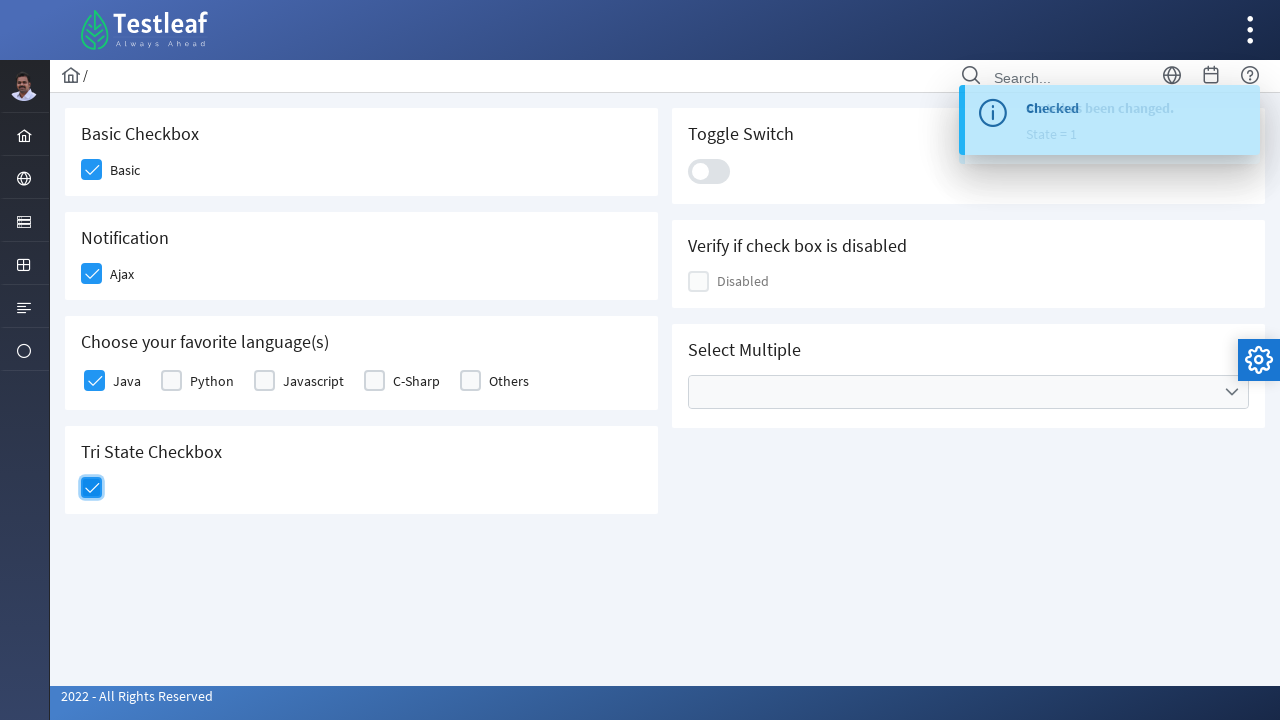

Verified tri-state checkbox selection status: False
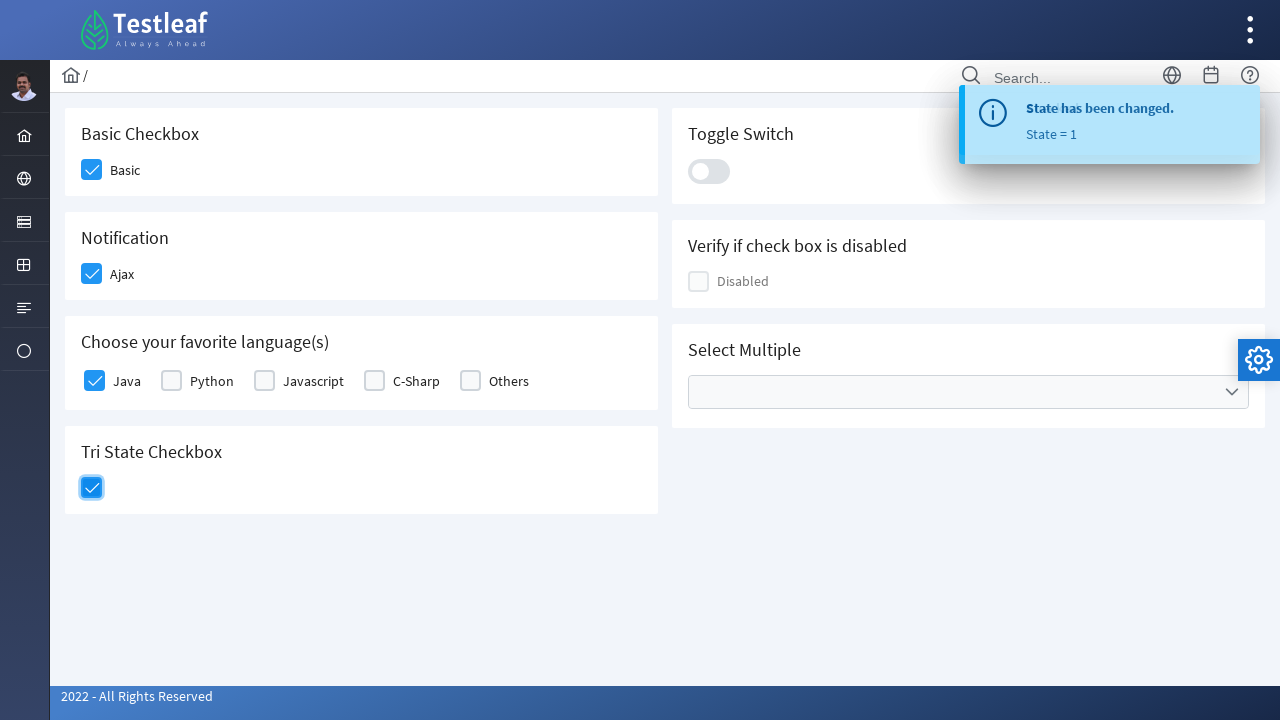

Clicked toggle switch at (709, 171) on (//div[contains(@class,'toggleswitch')])[2]
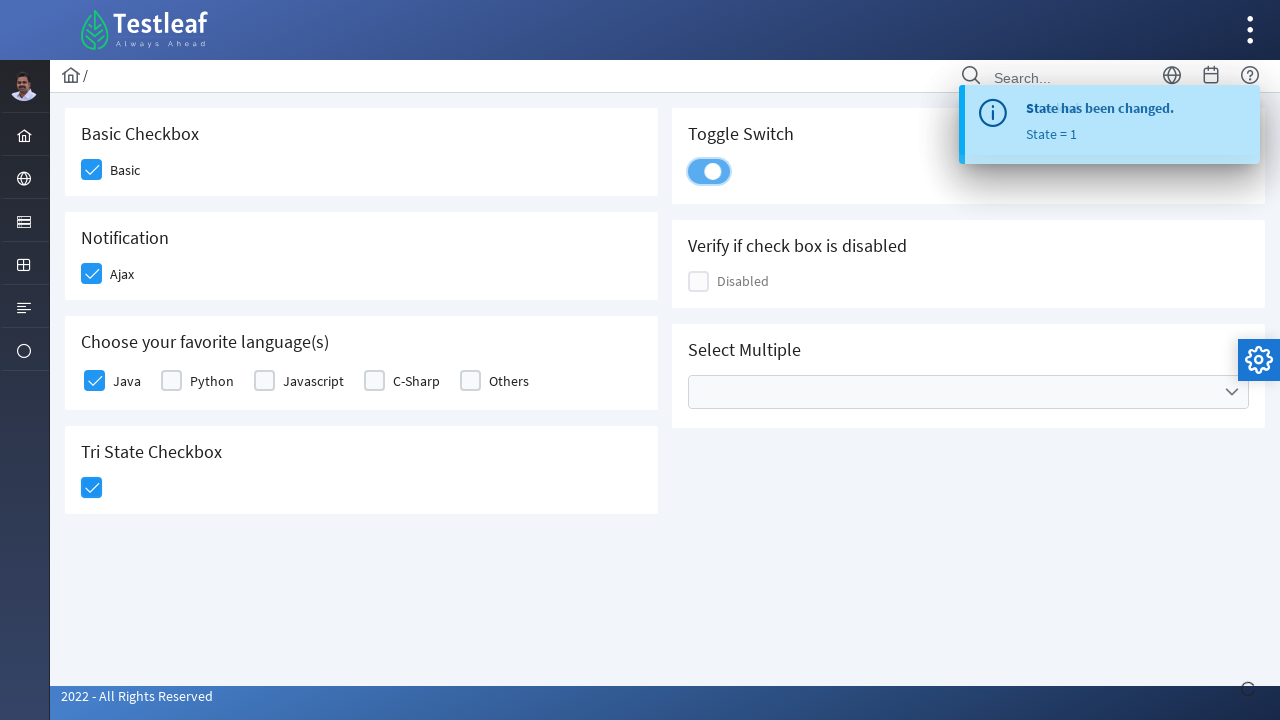

Retrieved toggle switch class attribute for state verification
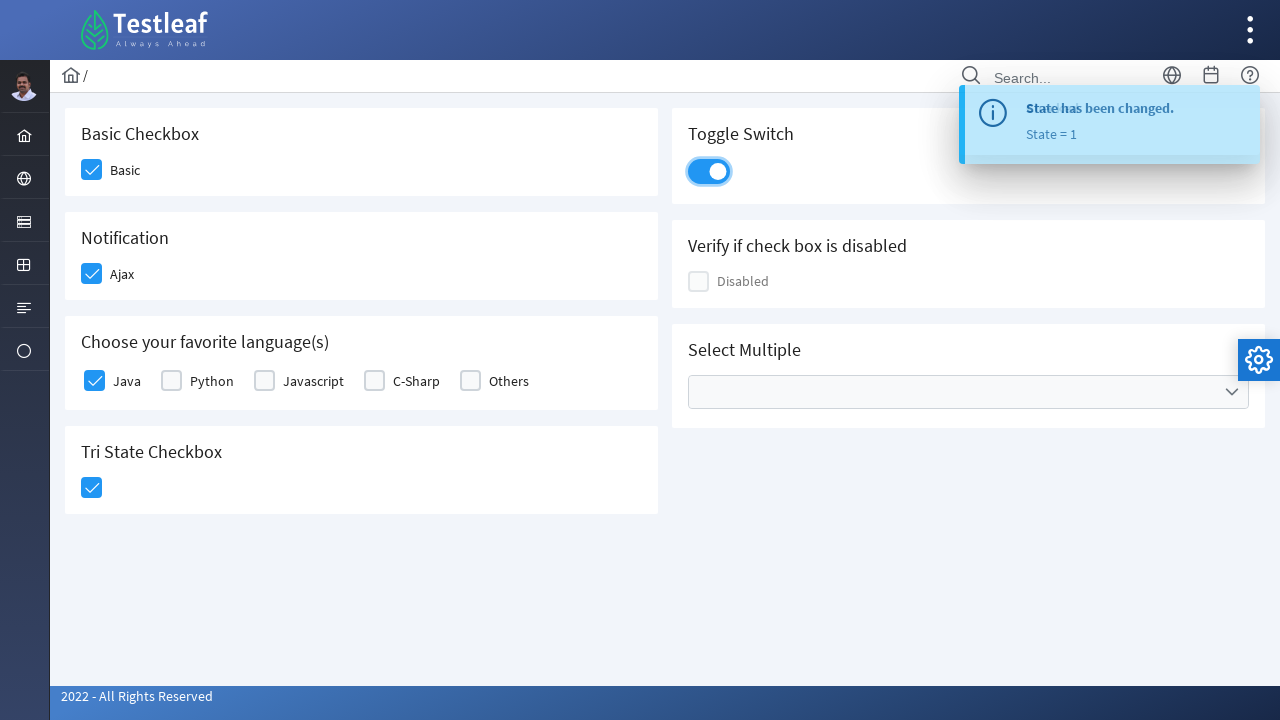

Verified toggle switch is checked
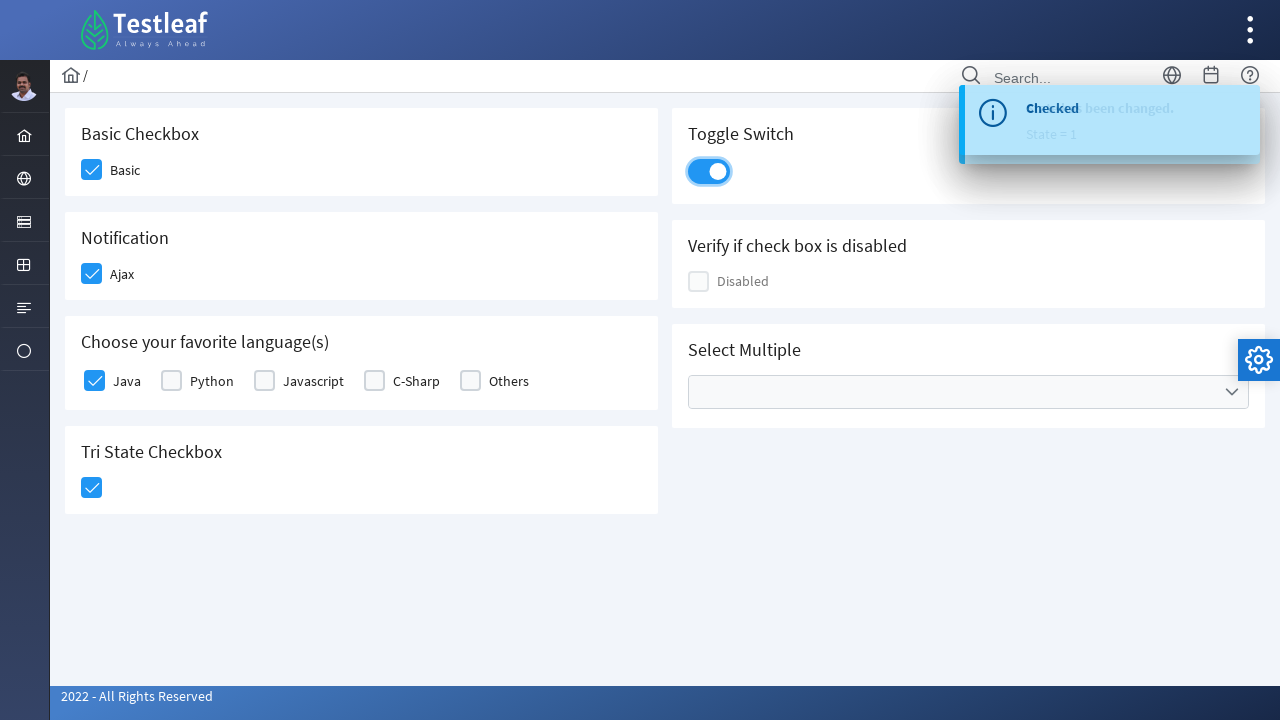

Verified disabled checkbox enabled state: True
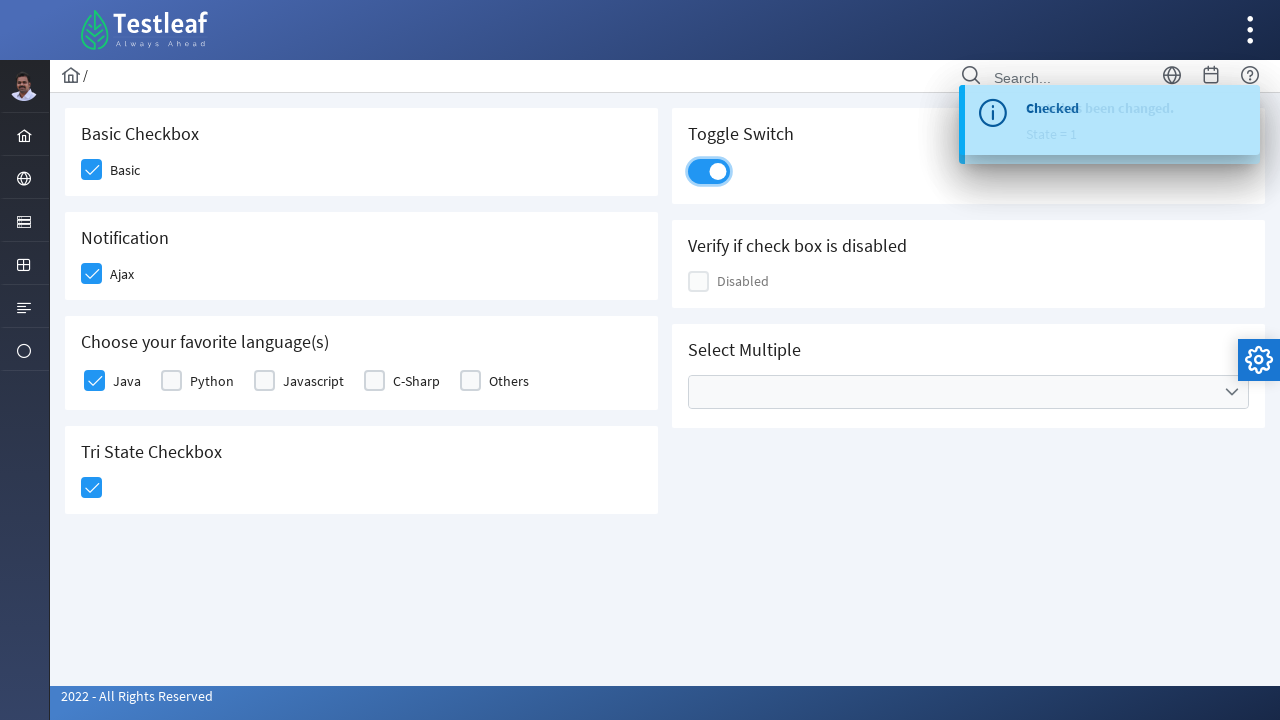

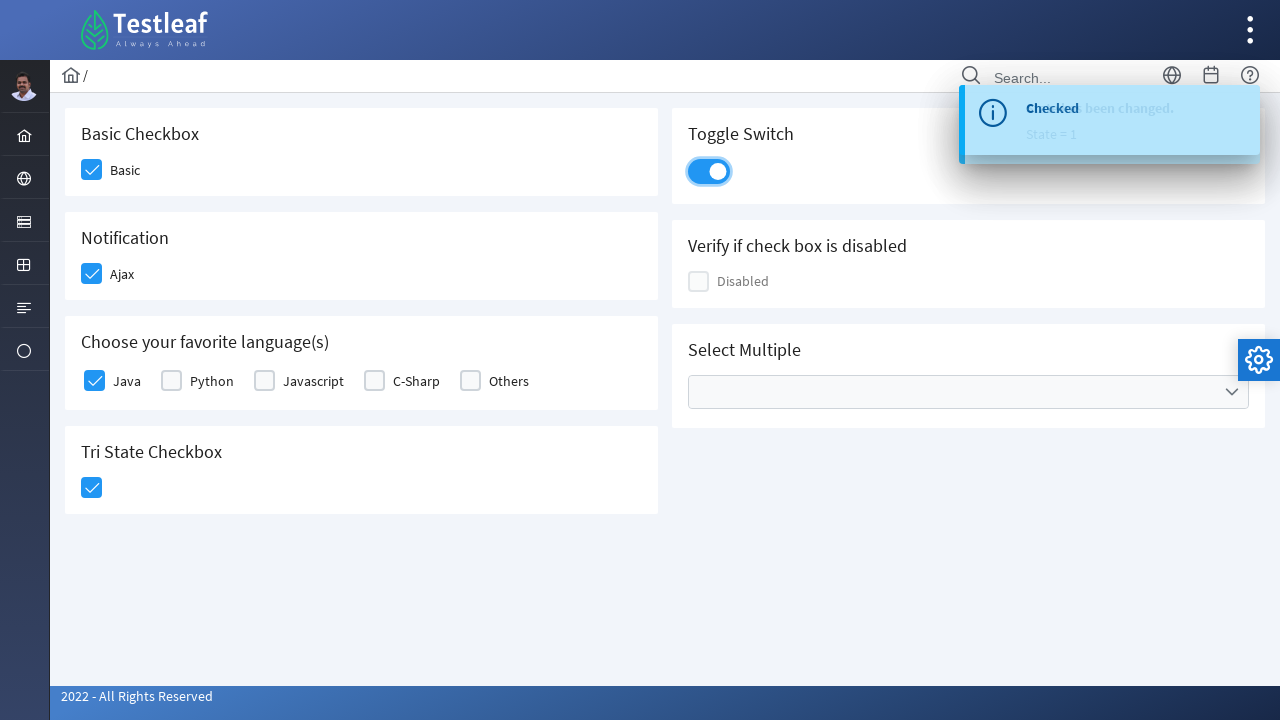